Tests hover functionality by moving the mouse over the first avatar on the page and verifying that the additional user information (figcaption) becomes visible.

Starting URL: http://the-internet.herokuapp.com/hovers

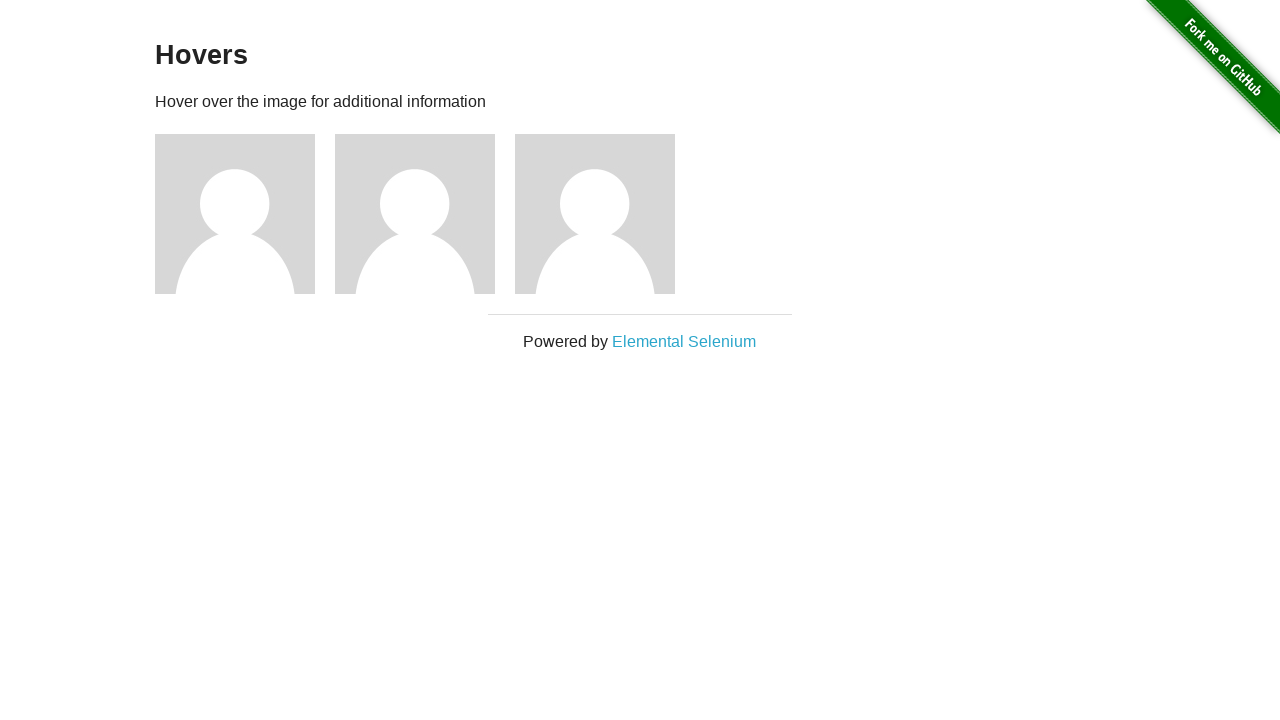

Located the first avatar figure element
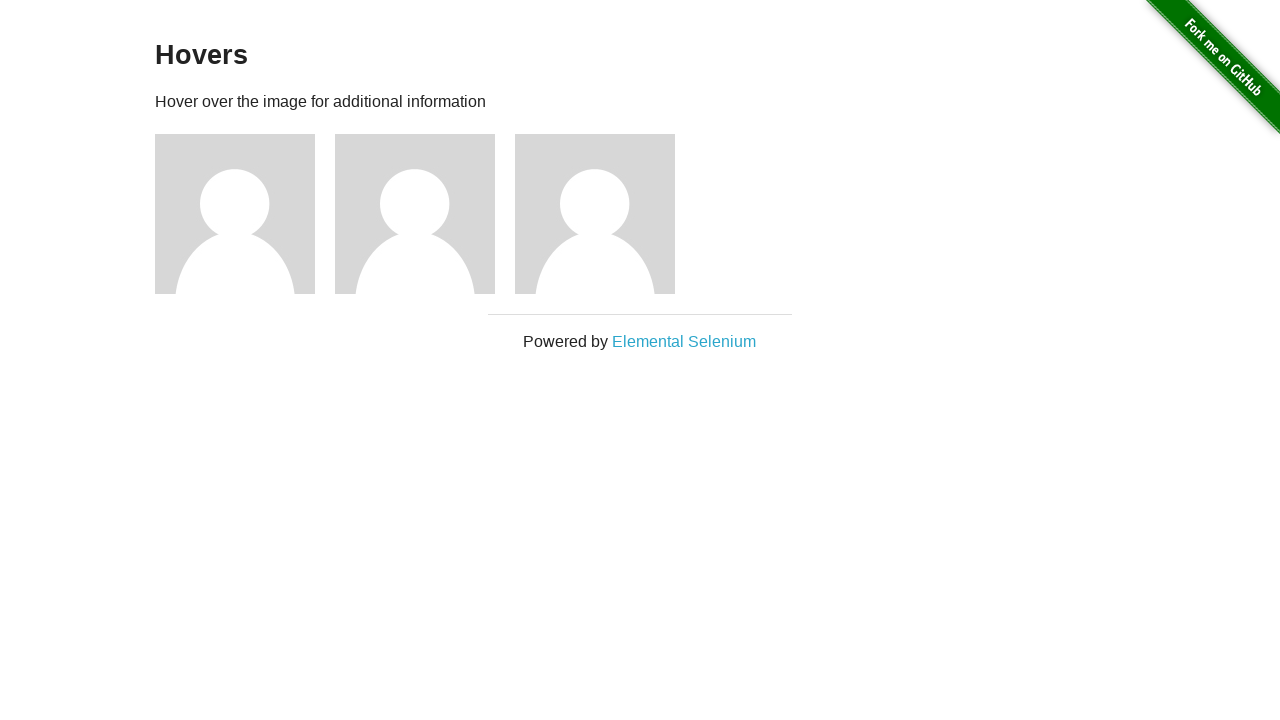

Moved mouse over the first avatar at (245, 214) on .figure >> nth=0
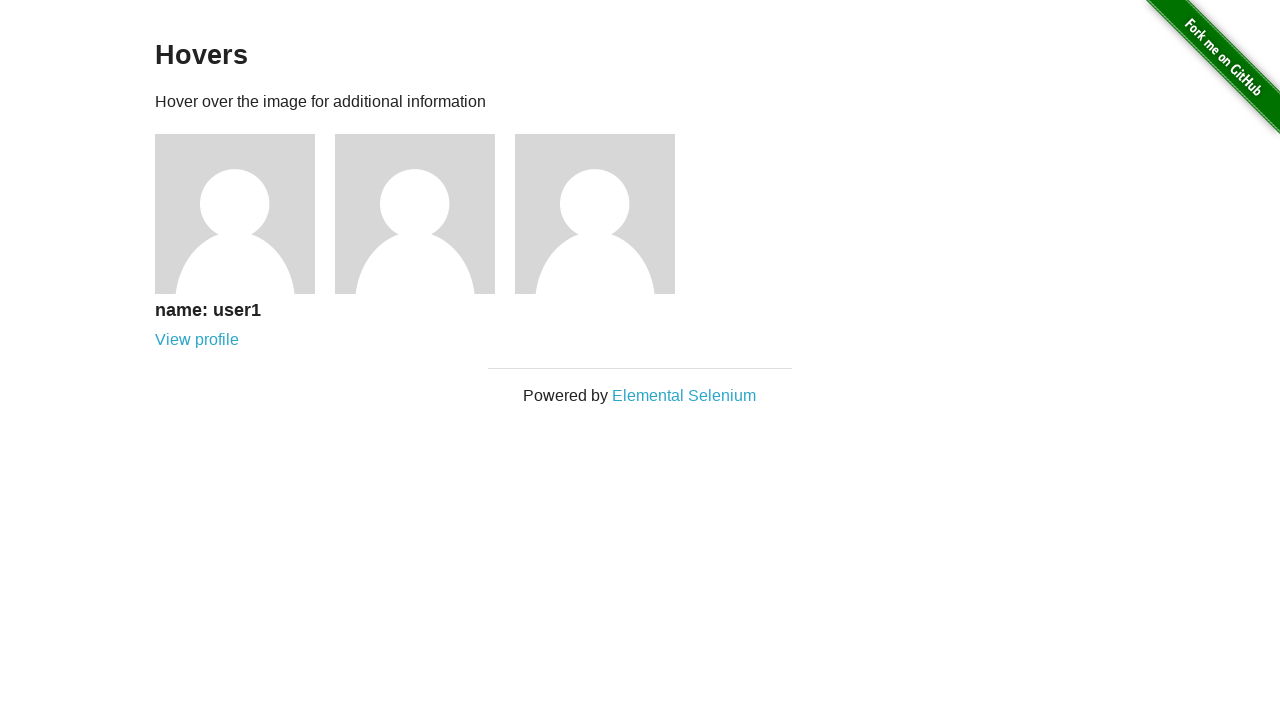

Located the figcaption element
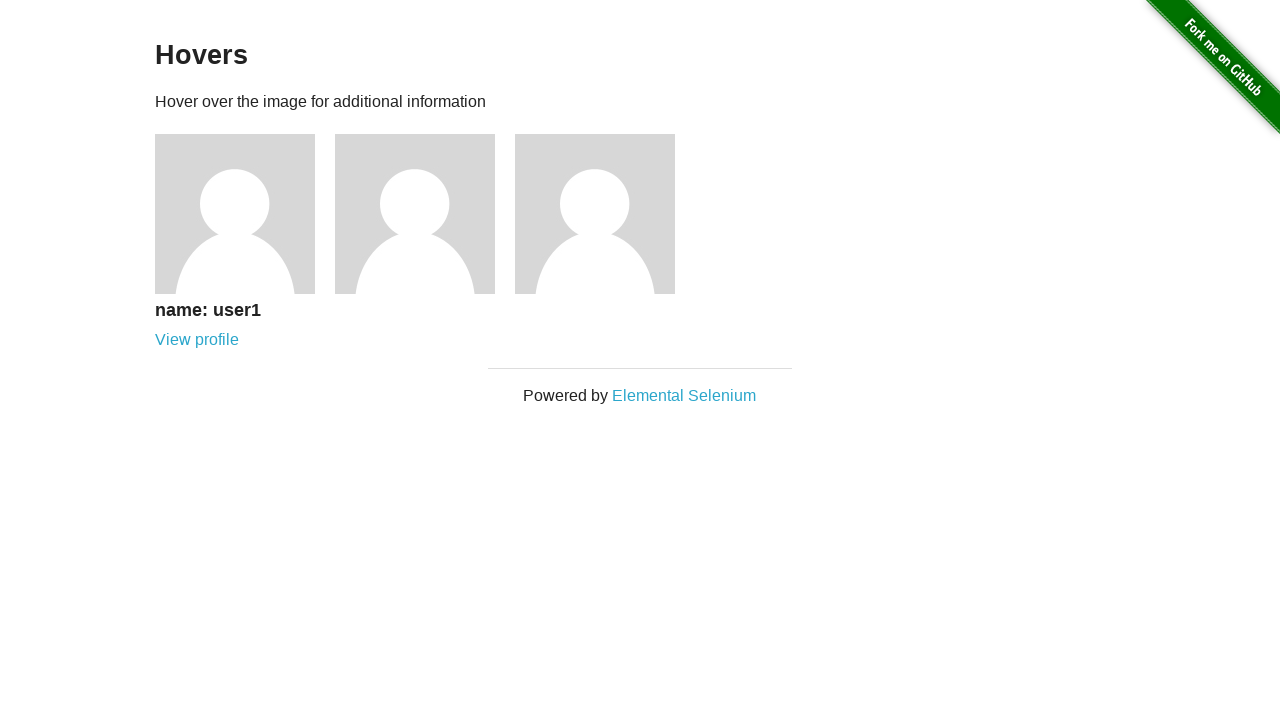

Verified that the figcaption is visible after hover
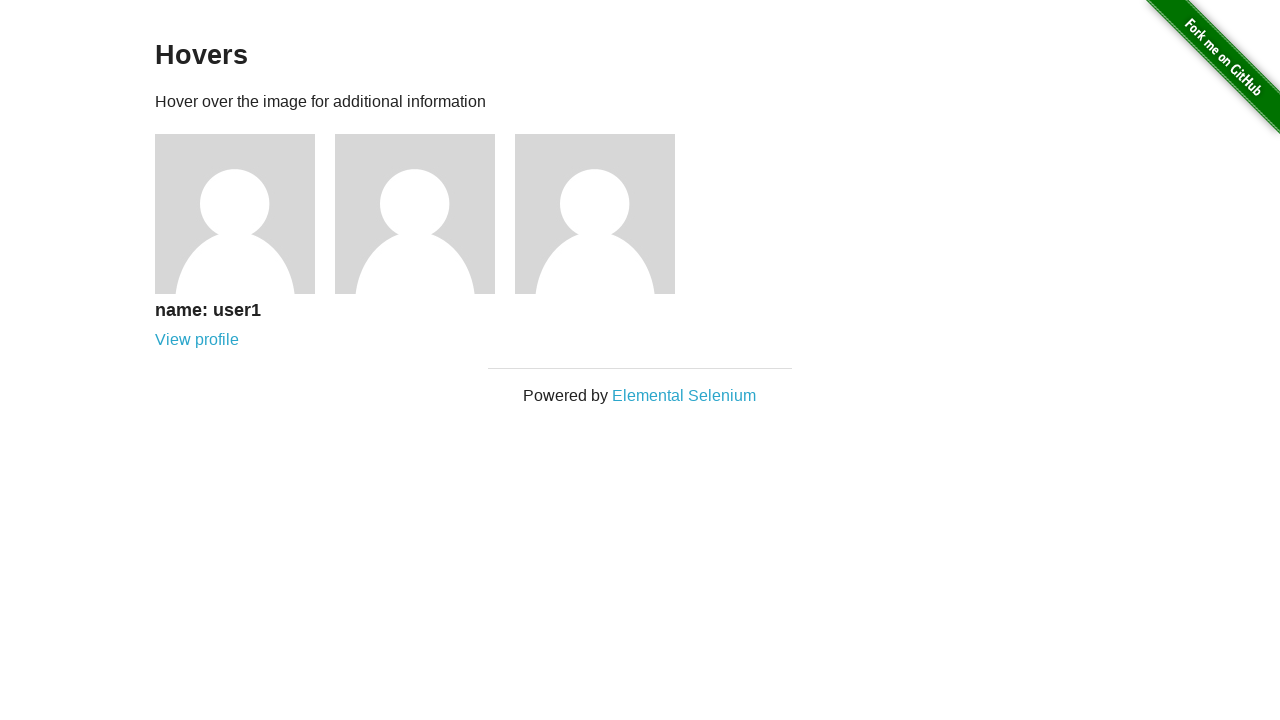

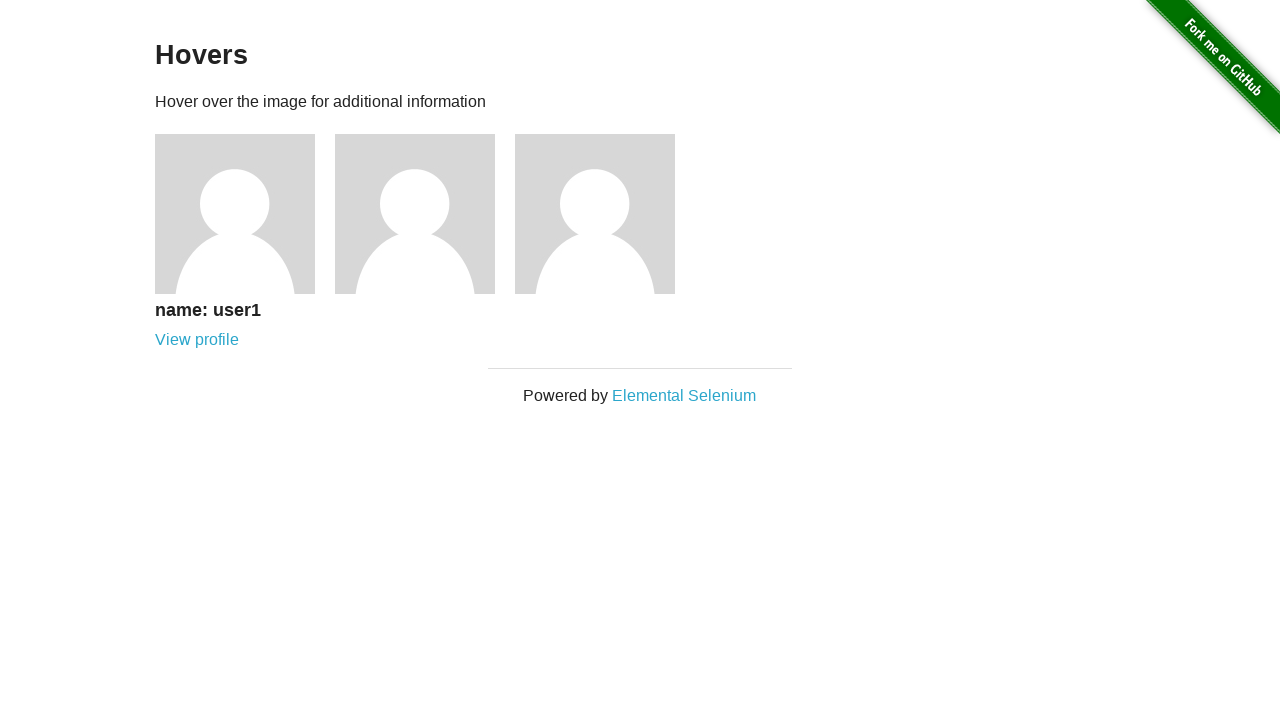